Tests a registration form by filling out all fields including name, address, email, phone, gender, hobbies, languages, skills, country, date of birth, and password, then submits the form.

Starting URL: https://demo.automationtesting.in/Register.html

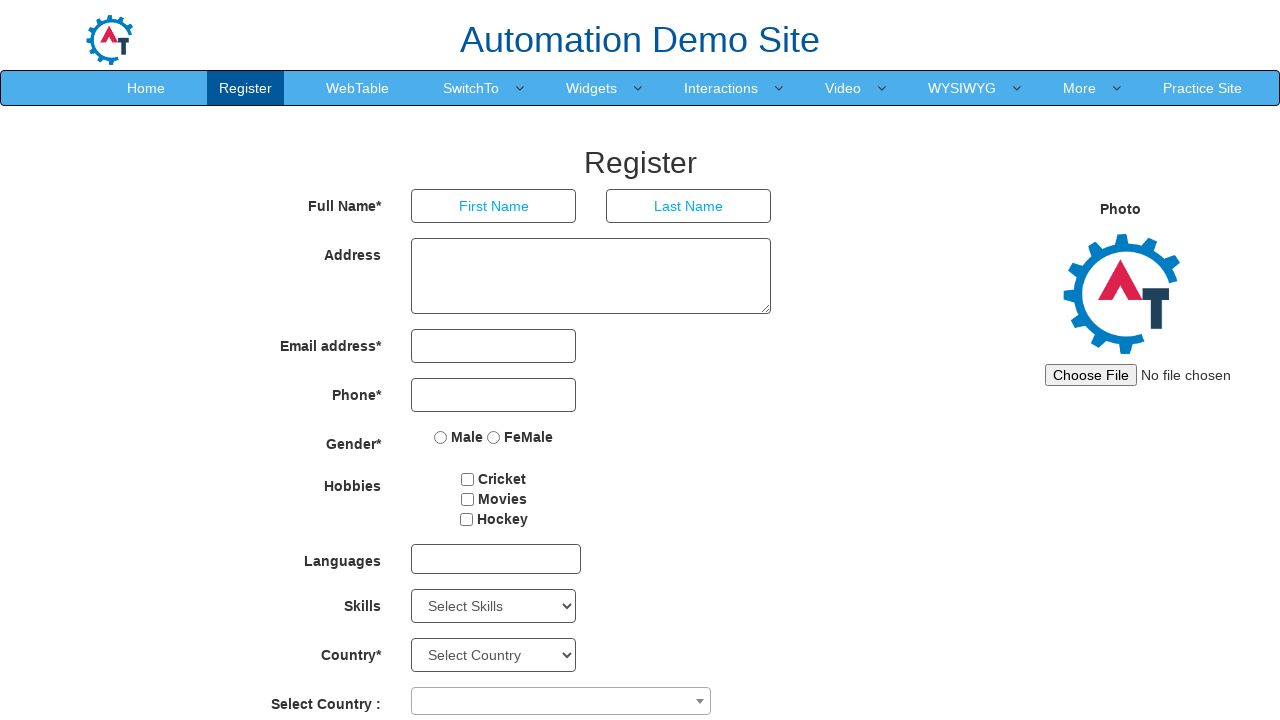

Filled first name field with 'Marcus' on //body/section[@id='section']/div[1]/div[1]/div[2]/form[1]/div[1]/div[1]/input[1
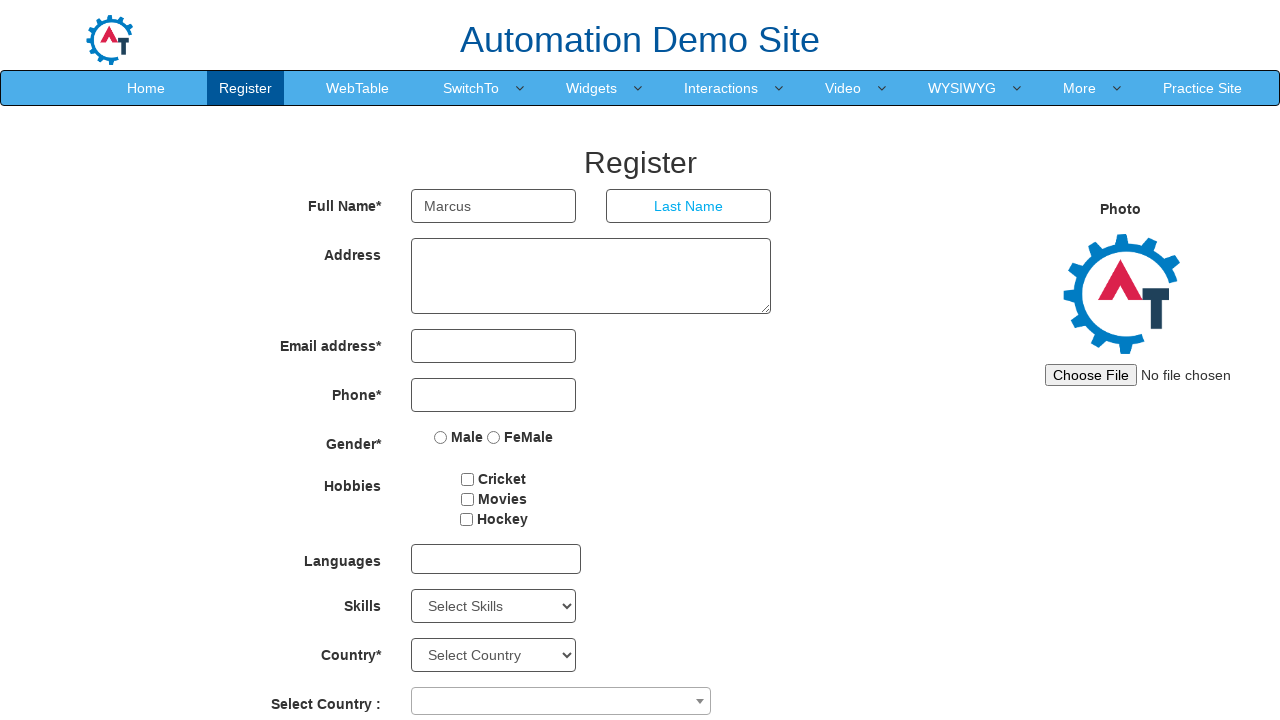

Filled last name field with 'Thompson' on //body/section[@id='section']/div[1]/div[1]/div[2]/form[1]/div[1]/div[2]/input[1
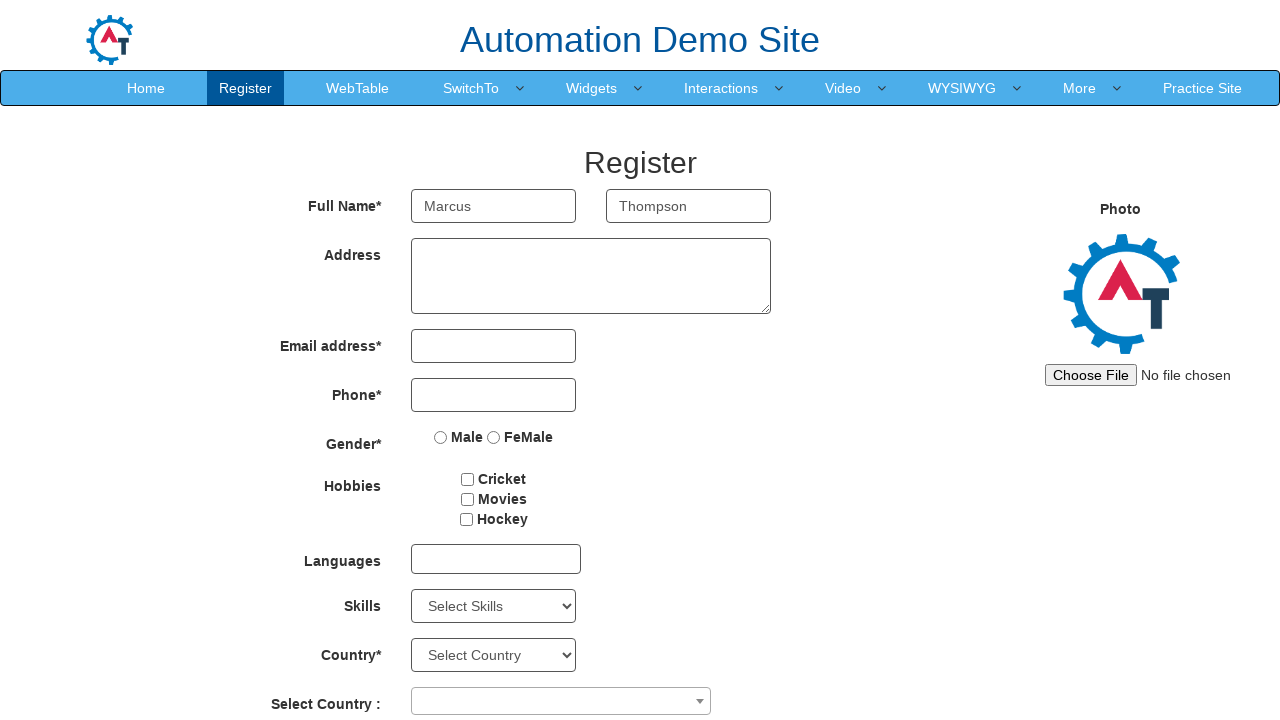

Filled address field with '123 Oak Street, Manchester' on //body/section[@id='section']/div[1]/div[1]/div[2]/form[1]/div[2]/div[1]/textare
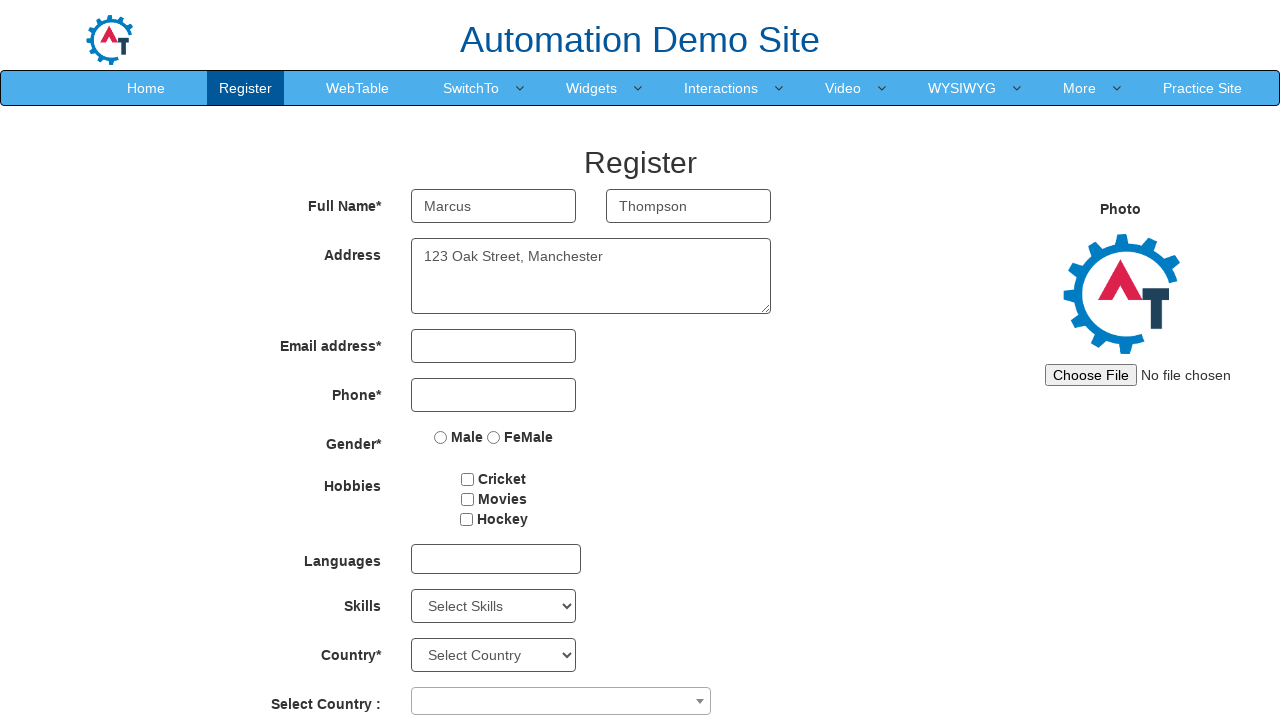

Filled email field with 'marcus.thompson@example.com' on //body/section[@id='section']/div[1]/div[1]/div[2]/form[1]/div[3]/div[1]/input[1
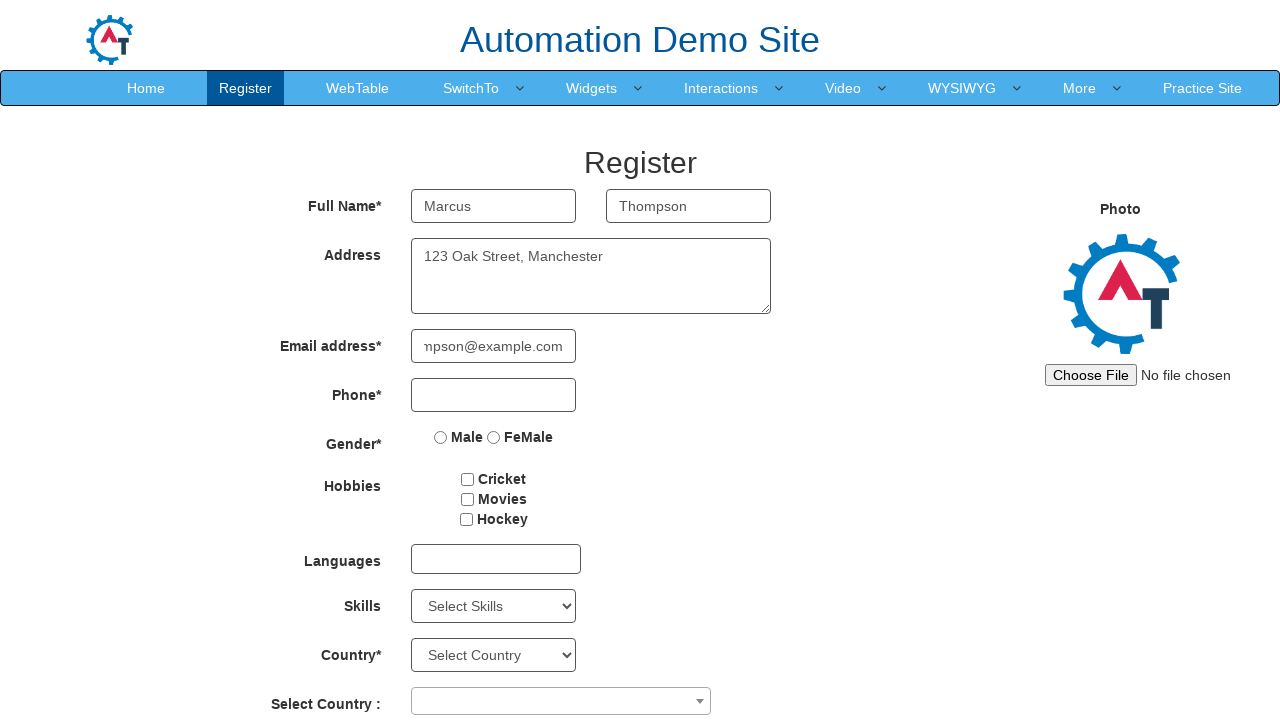

Filled phone number field with '07891234567' on //body/section[@id='section']/div[1]/div[1]/div[2]/form[1]/div[4]/div[1]/input[1
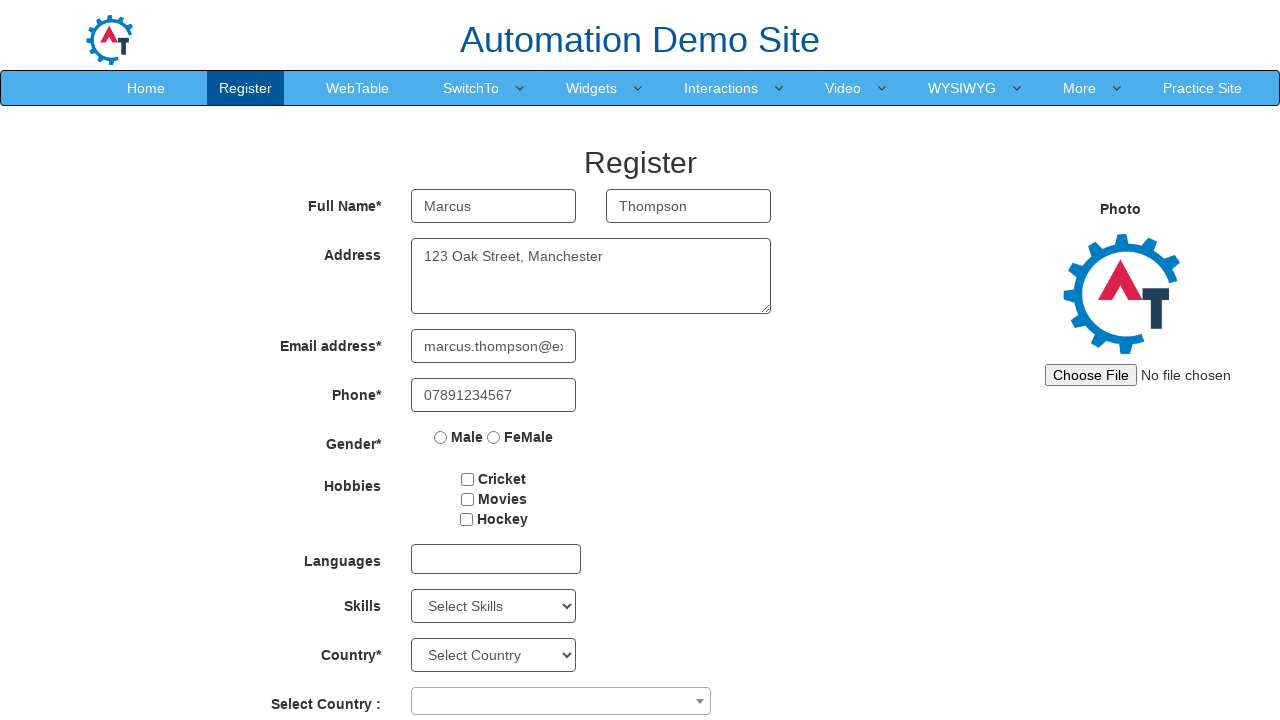

Selected Female gender option at (494, 437) on xpath=//body/section[@id='section']/div[1]/div[1]/div[2]/form[1]/div[5]/div[1]/l
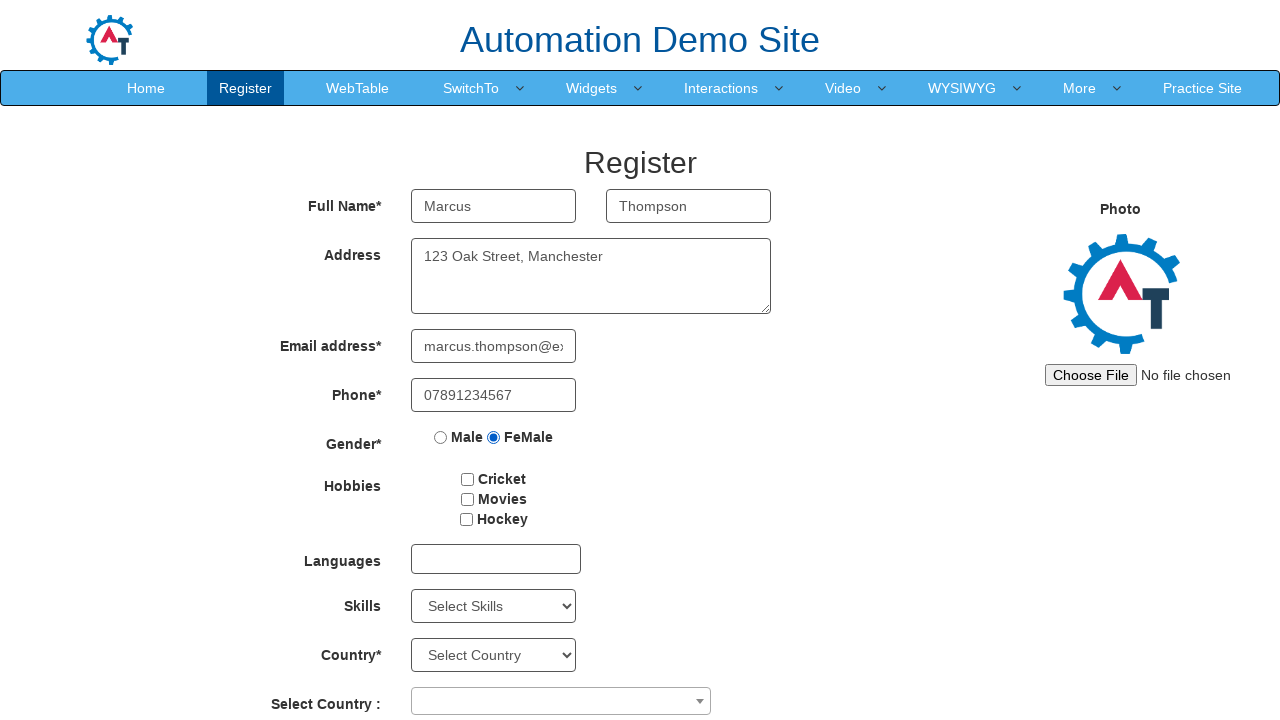

Selected Cricket hobby checkbox at (468, 479) on #checkbox1
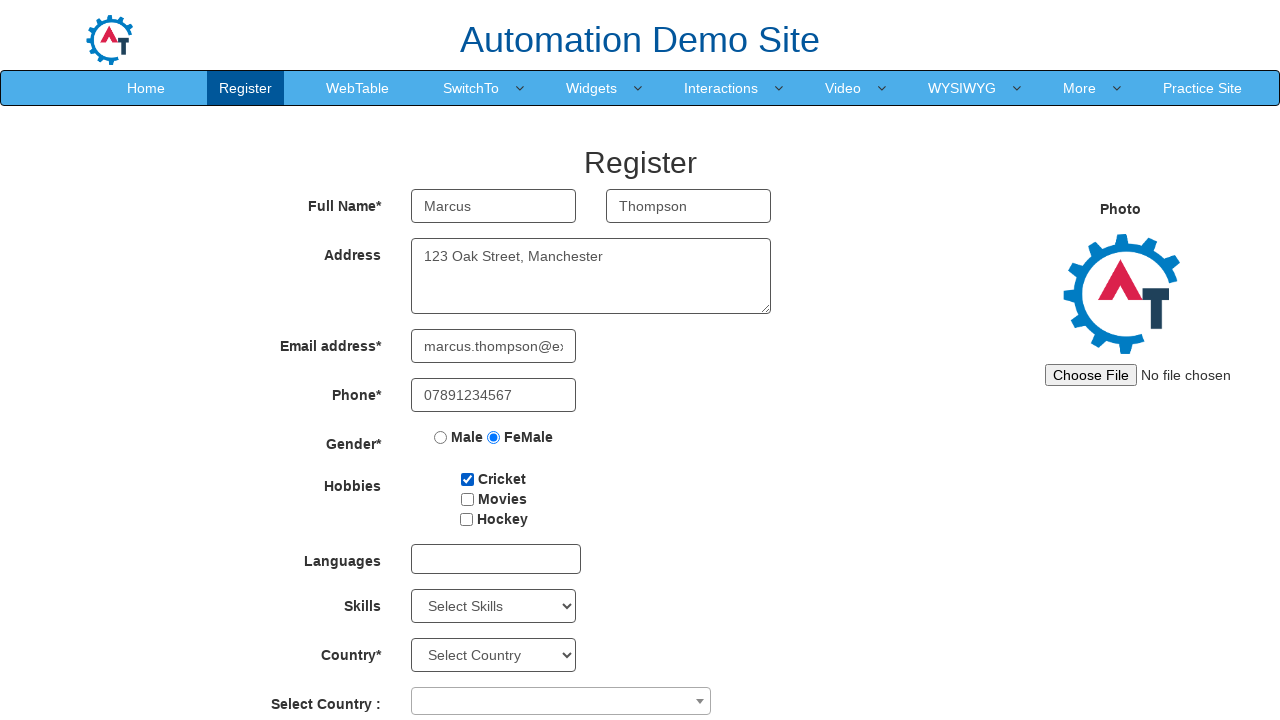

Selected Movies hobby checkbox at (467, 499) on #checkbox2
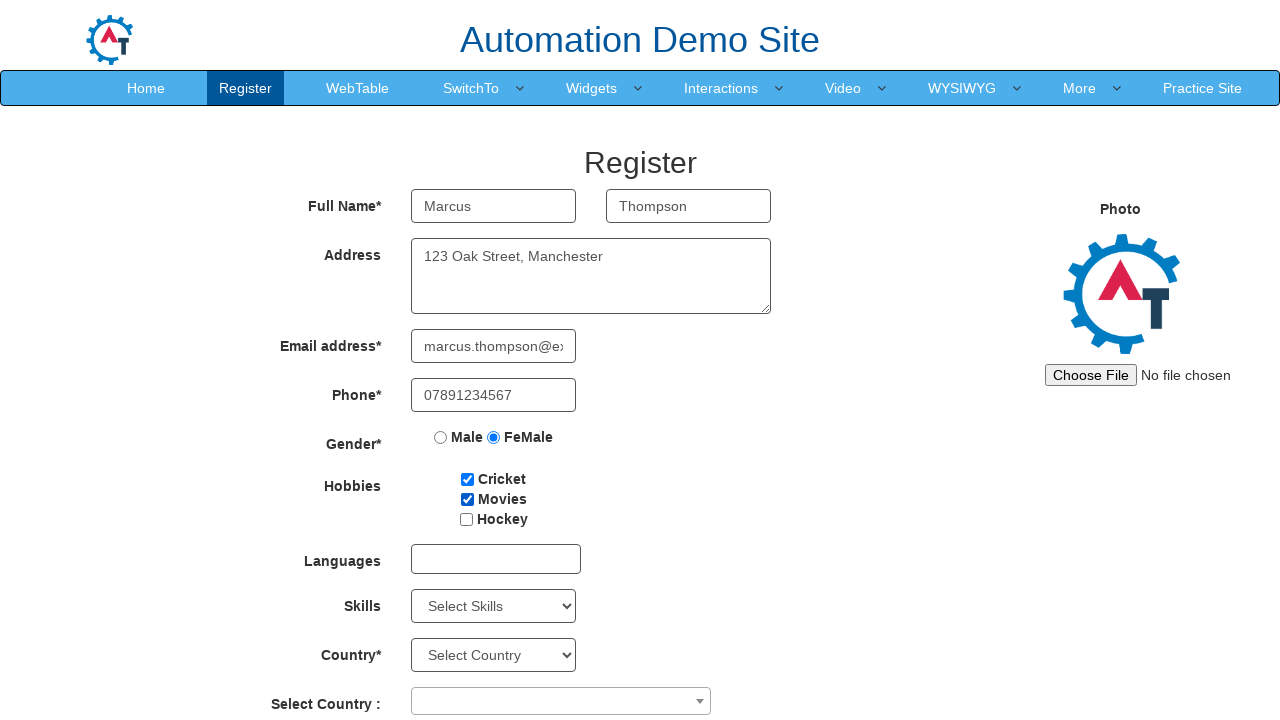

Clicked languages dropdown to open at (496, 559) on #msdd
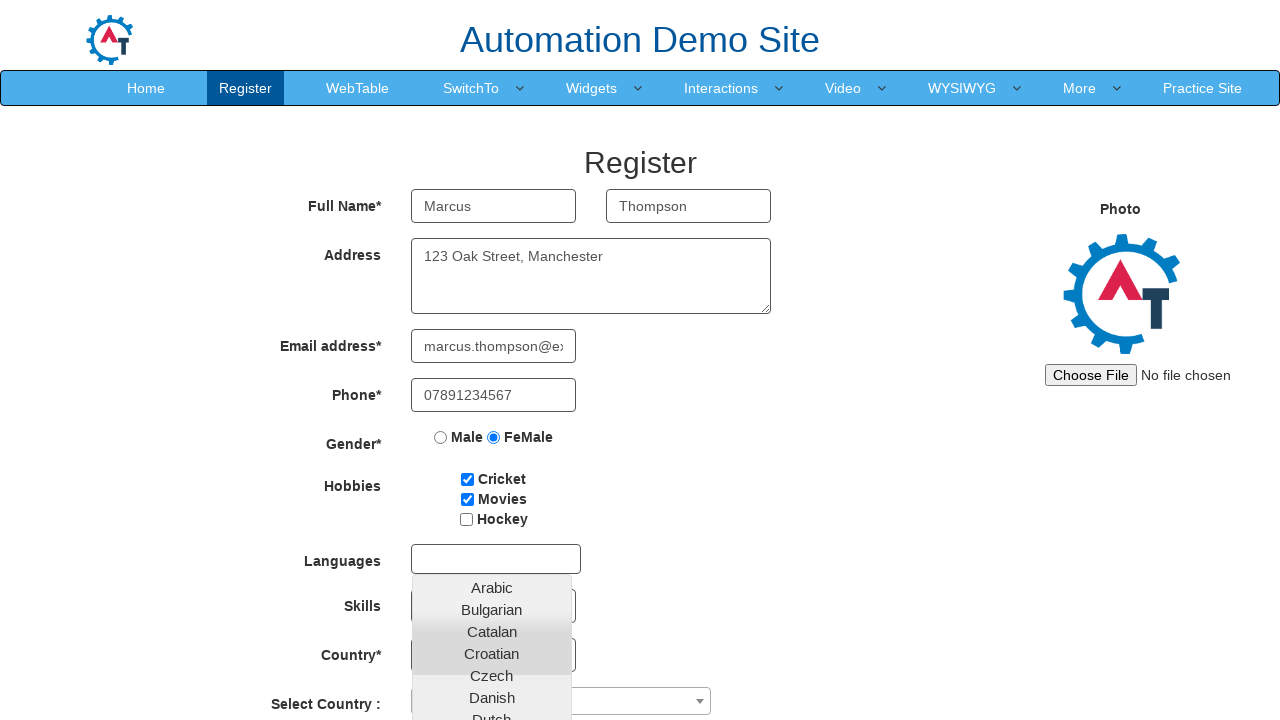

Waited for dropdown animation to complete
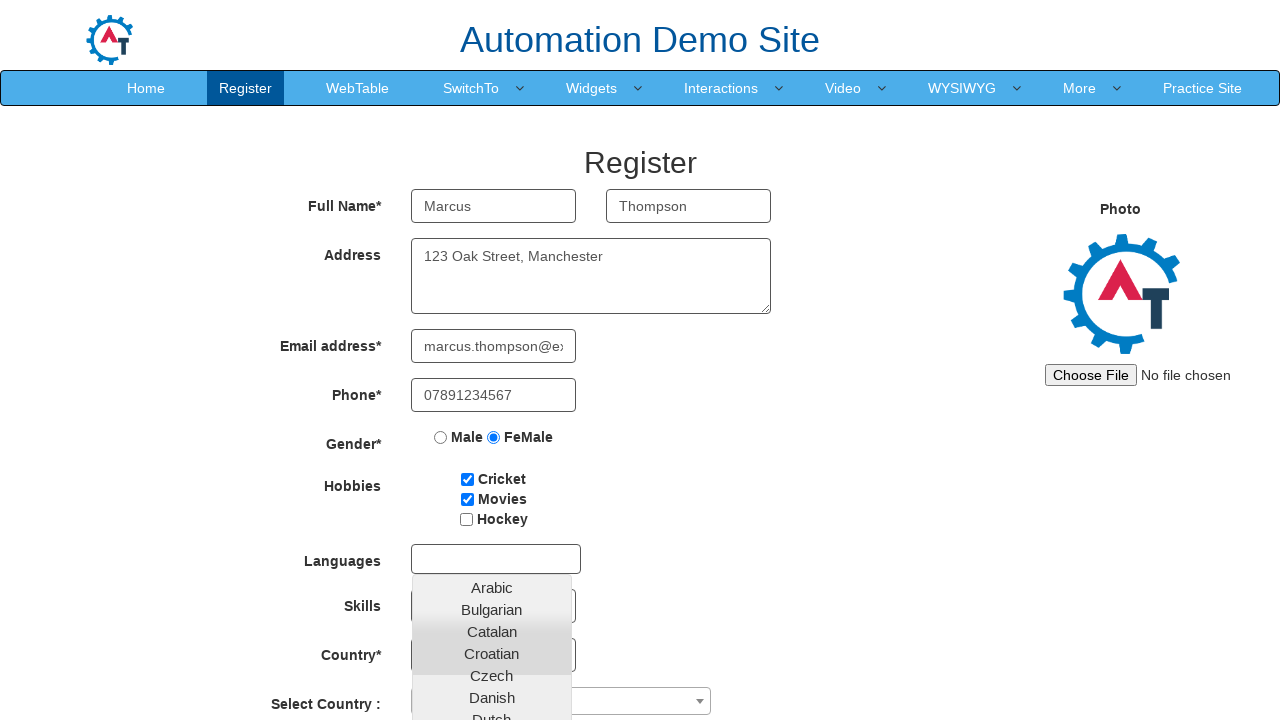

Selected first language option from dropdown at (492, 587) on xpath=//*[@id='basicBootstrapForm']/div[7]/div/multi-select/div[2]/ul/li[1]/a
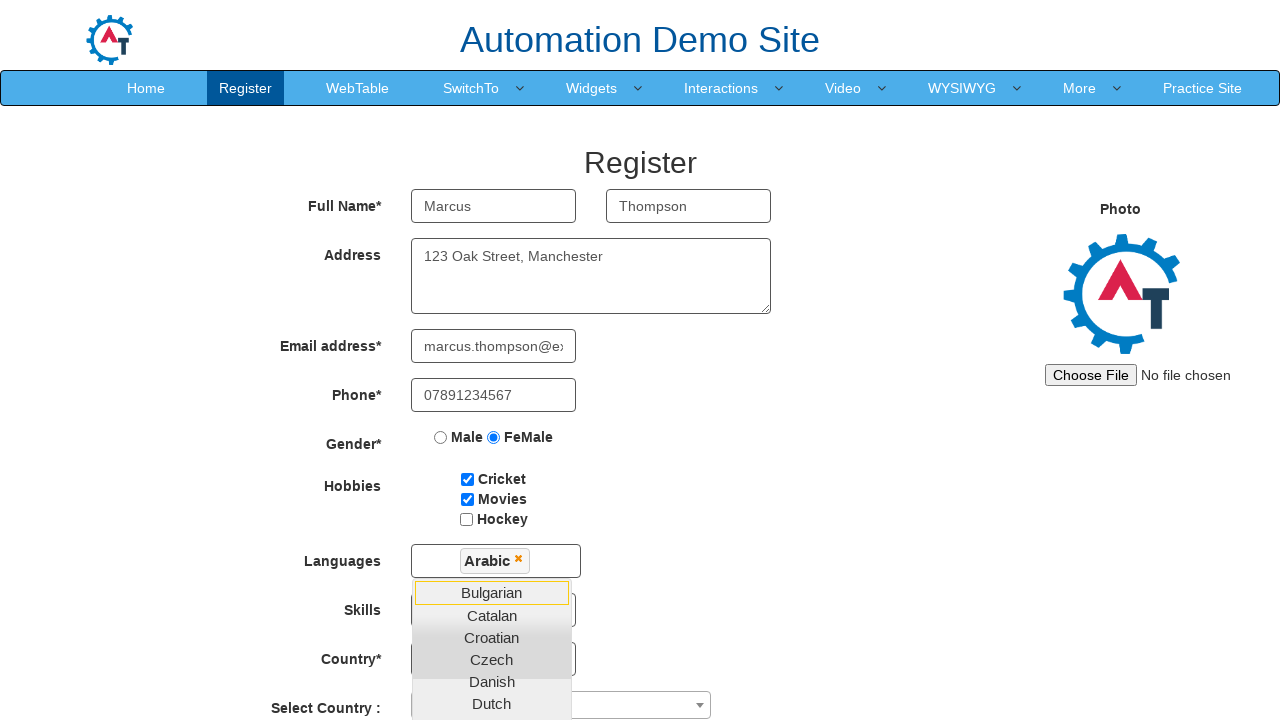

Clicked outside dropdown to close it at (542, 375) on #basicBootstrapForm
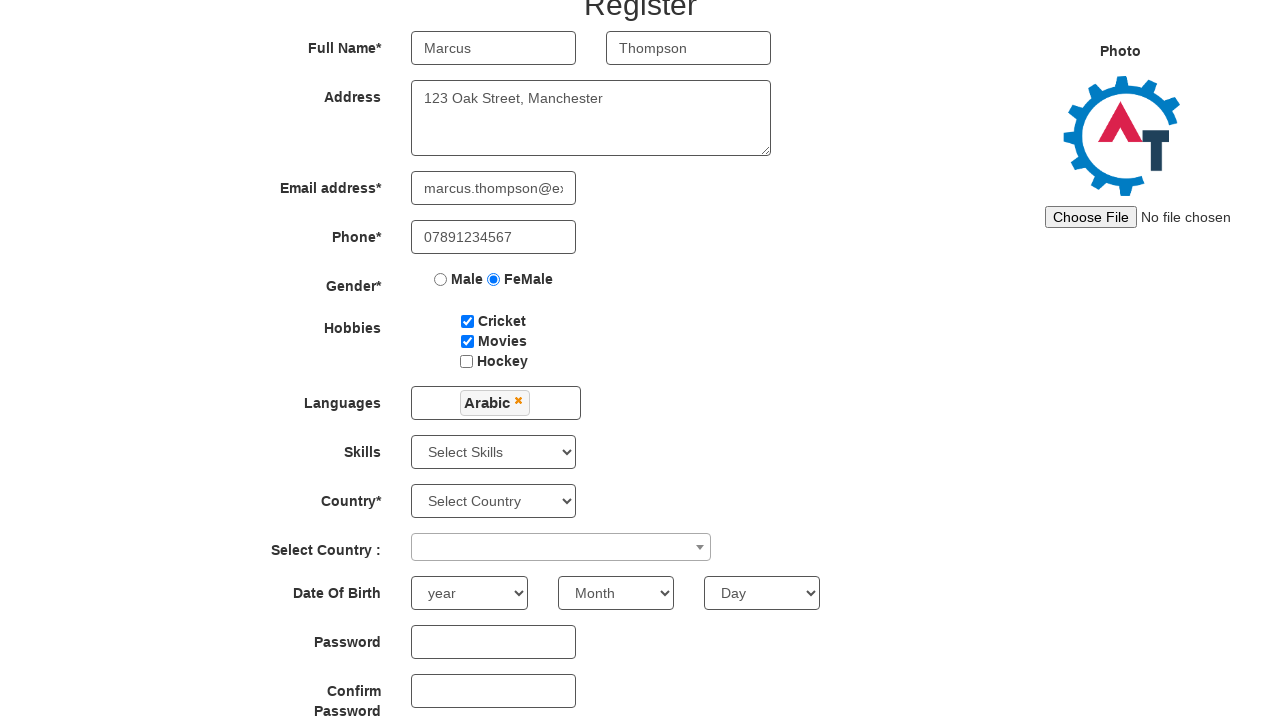

Selected 'Software' from Skills dropdown on #Skills
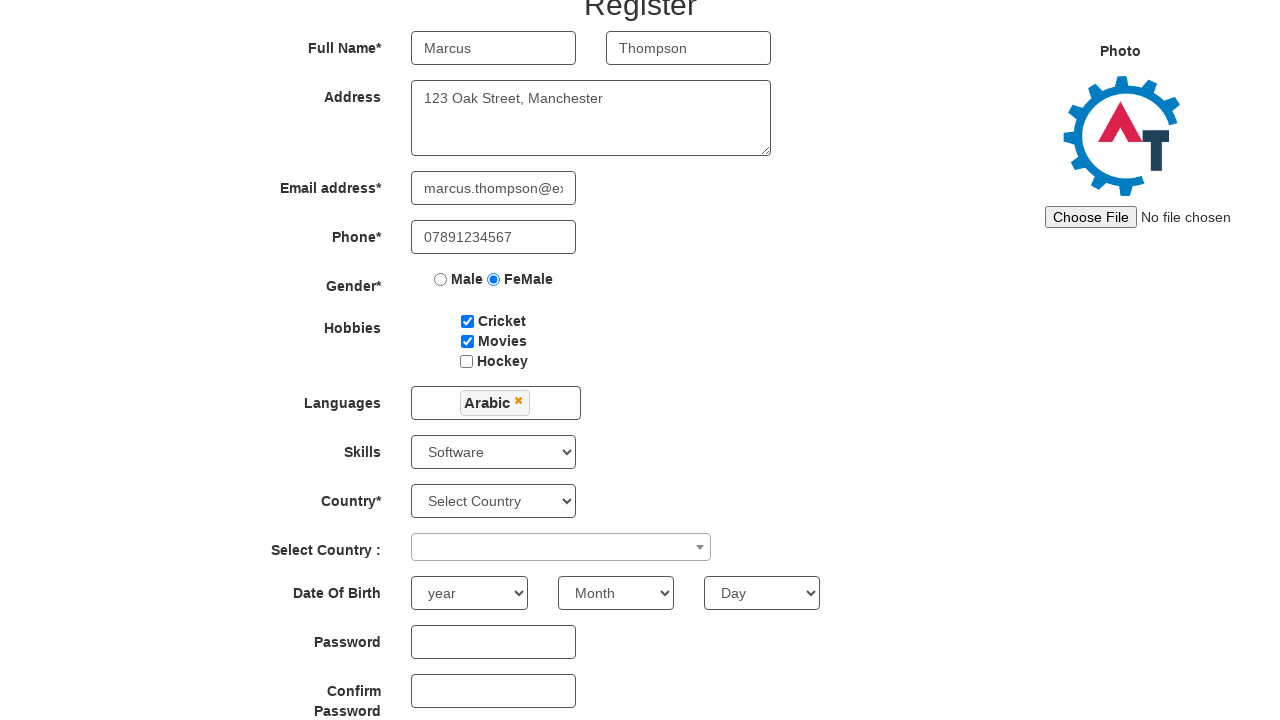

Clicked first countries dropdown at (494, 501) on #countries
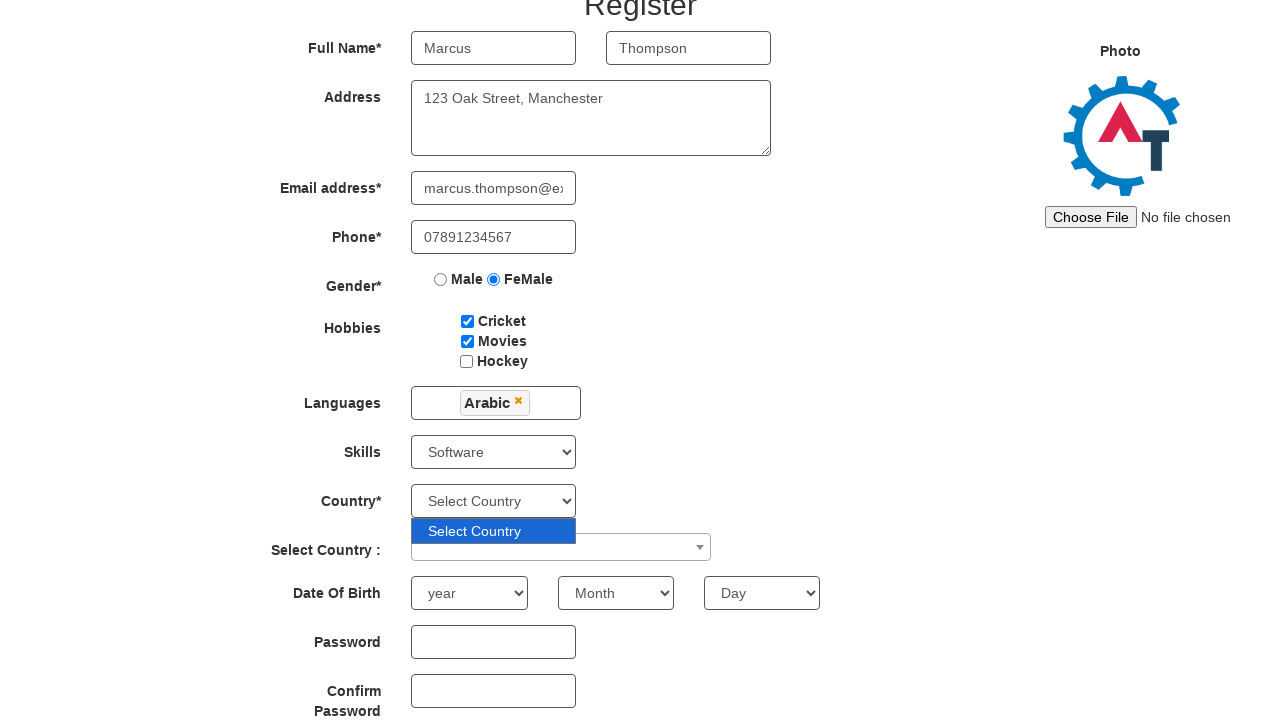

Clicked countries dropdown again at (494, 501) on #countries
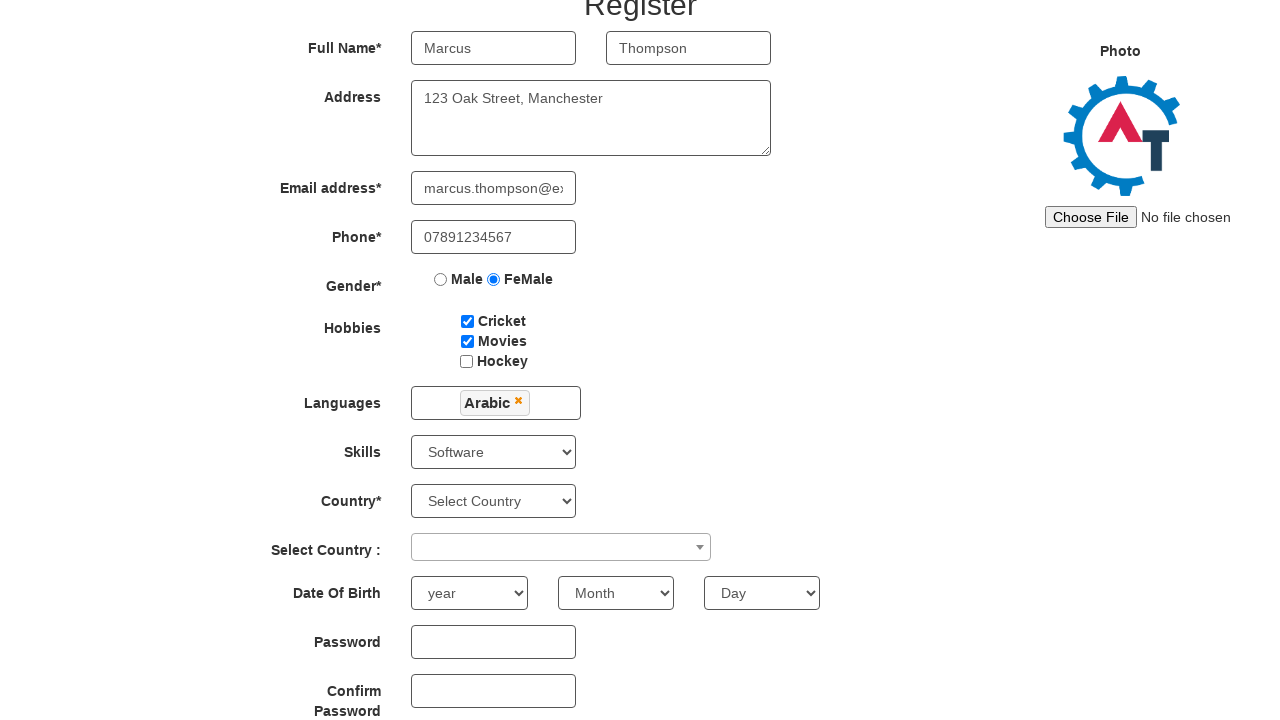

Clicked Select2 country dropdown at (561, 547) on xpath=//body/section[@id='section']/div[1]/div[1]/div[2]/form[1]/div[10]/div[1]/
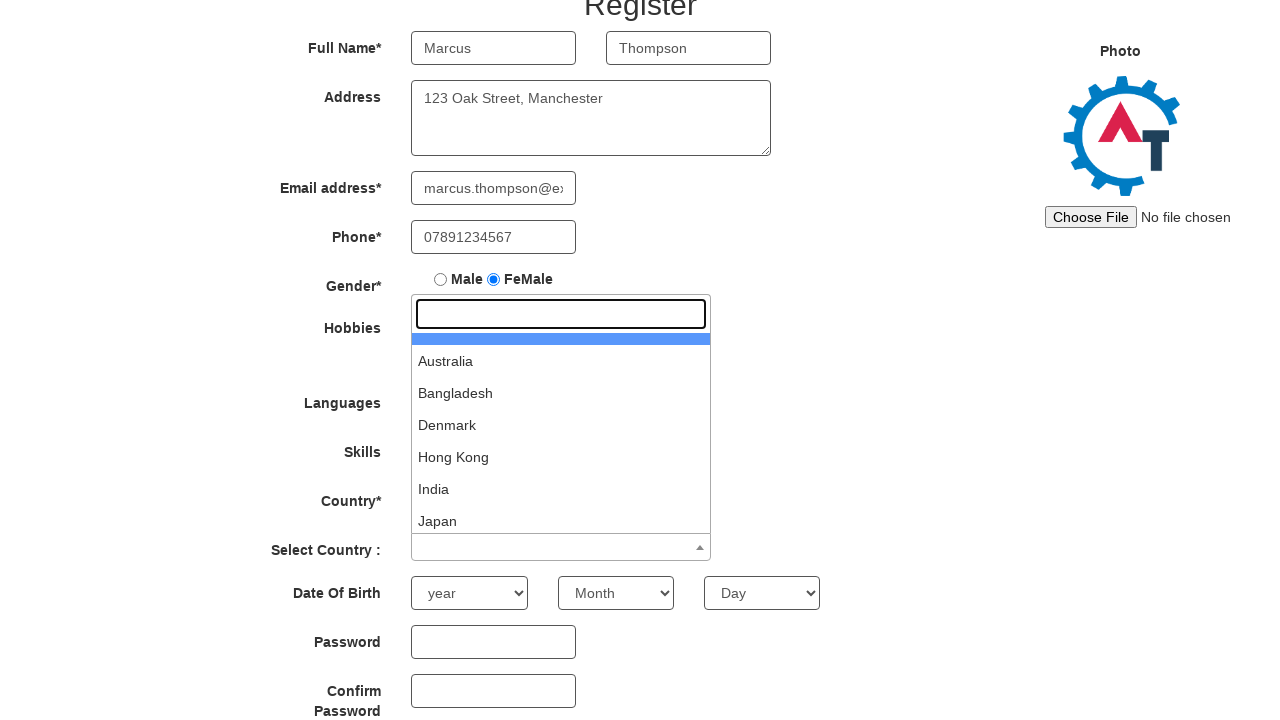

Selected 'Australia' from country dropdown at (561, 361) on xpath=//li[contains(text(),'Australia')]
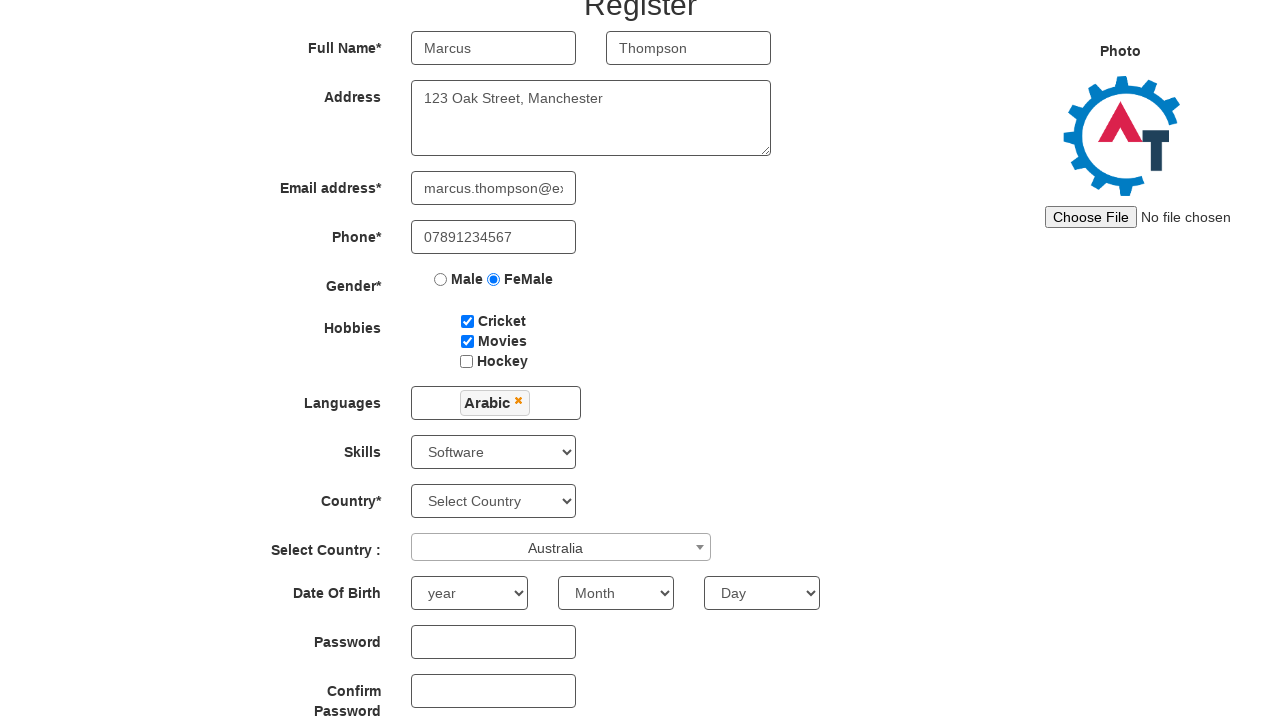

Selected birth year '1985' on #yearbox
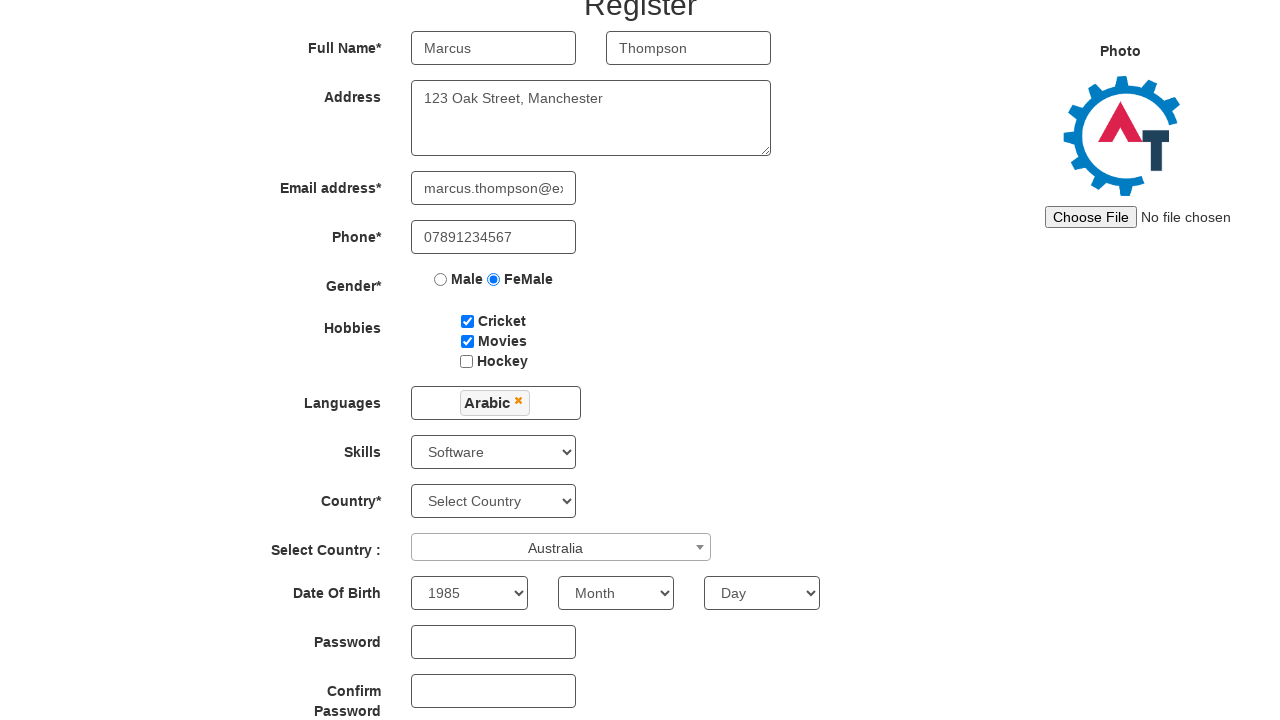

Selected birth month 'May' on //body/section[@id='section']/div[1]/div[1]/div[2]/form[1]/div[11]/div[2]/select
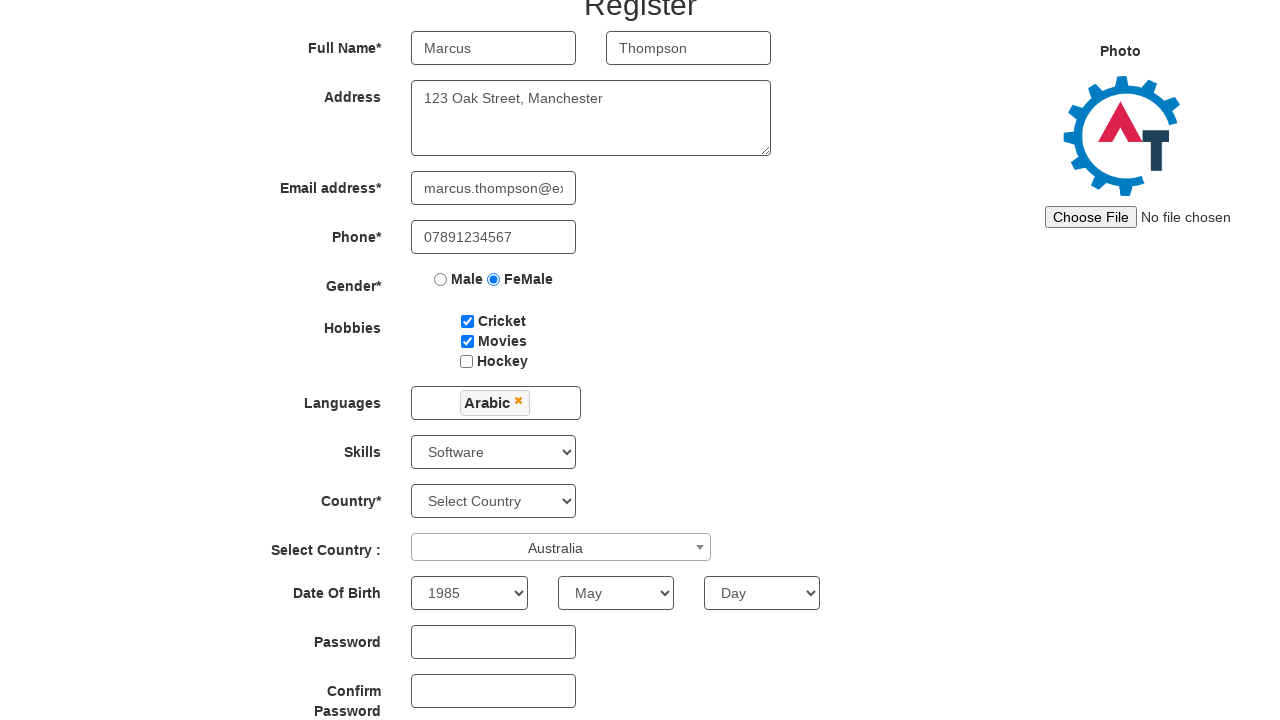

Selected birth day '28' on #daybox
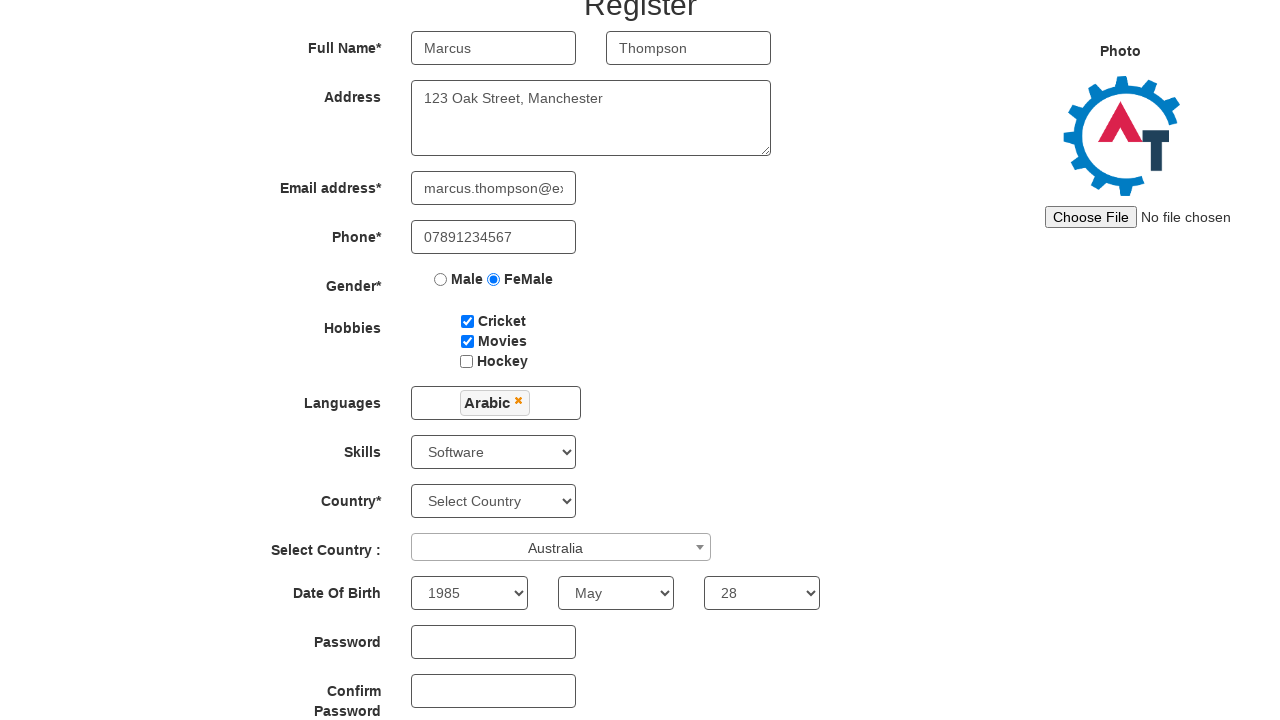

Filled password field with 'SecurePass123!' on #firstpassword
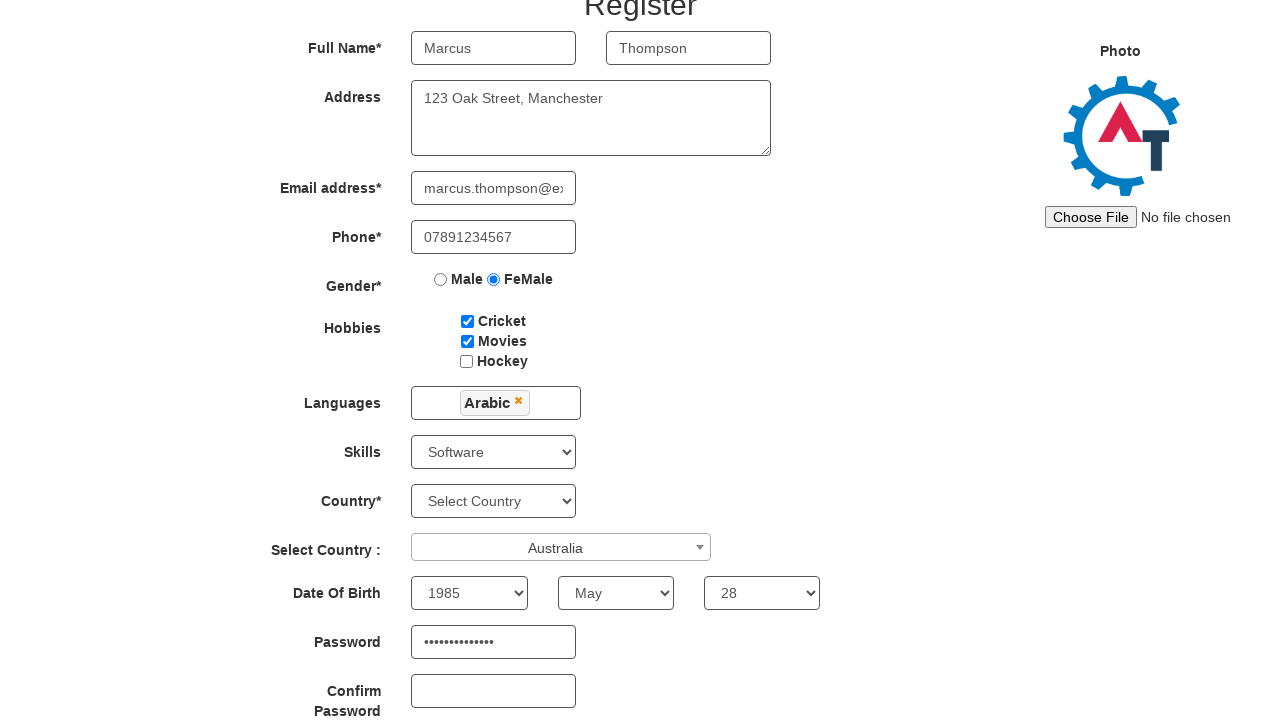

Filled confirm password field with 'SecurePass123!' on #secondpassword
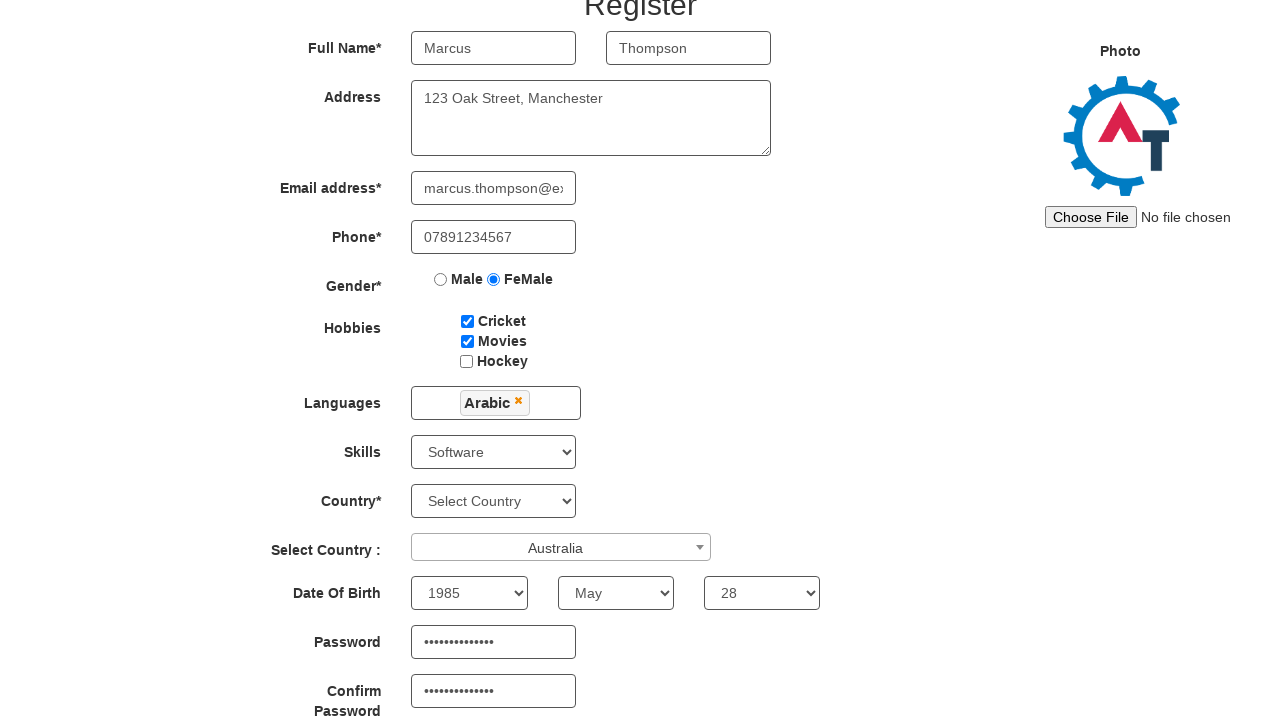

Clicked Submit button to submit registration form at (572, 623) on #submitbtn
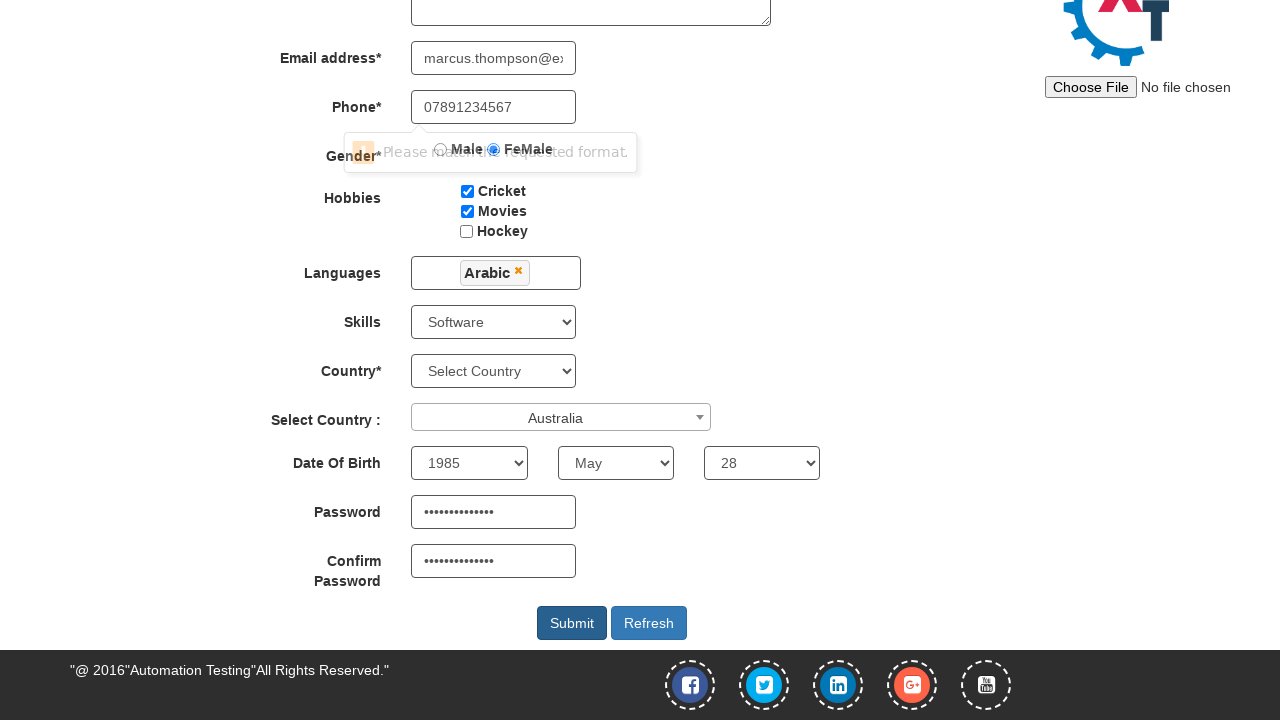

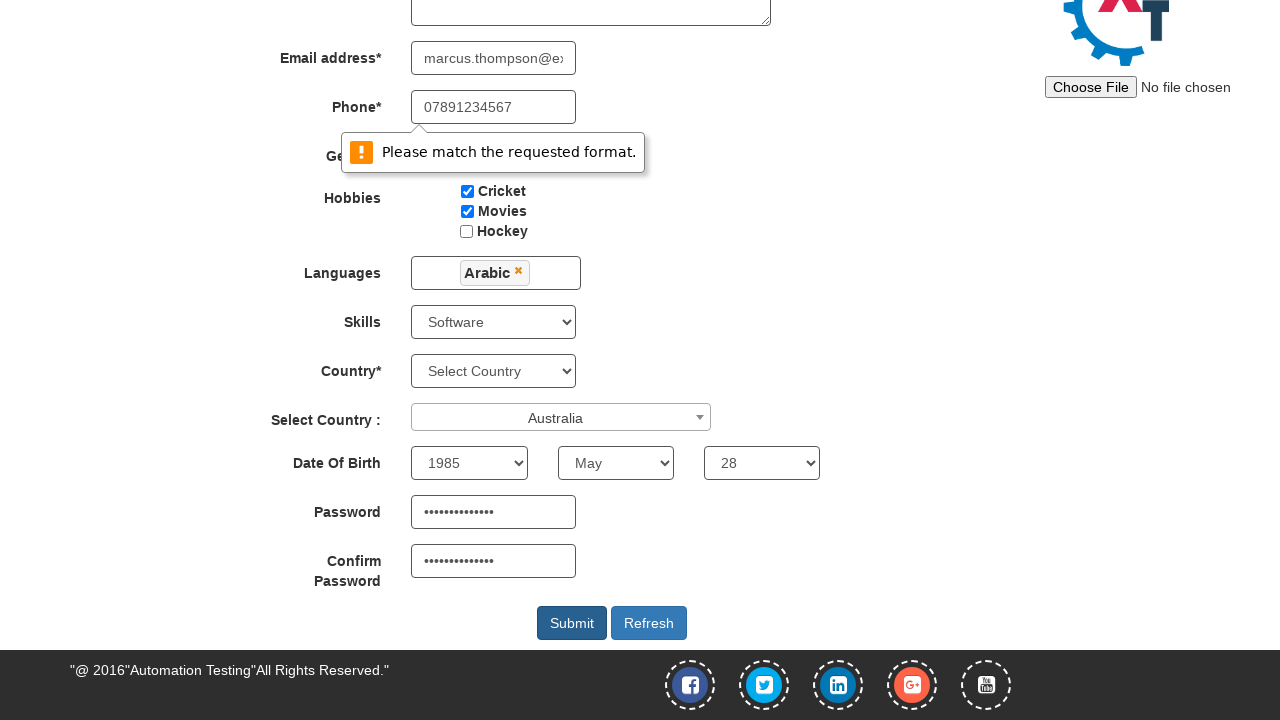